Tests mouse hover interactions on a registration form by moving the mouse over various elements including form fields and navigation menu items

Starting URL: http://demo.automationtesting.in/Register.html

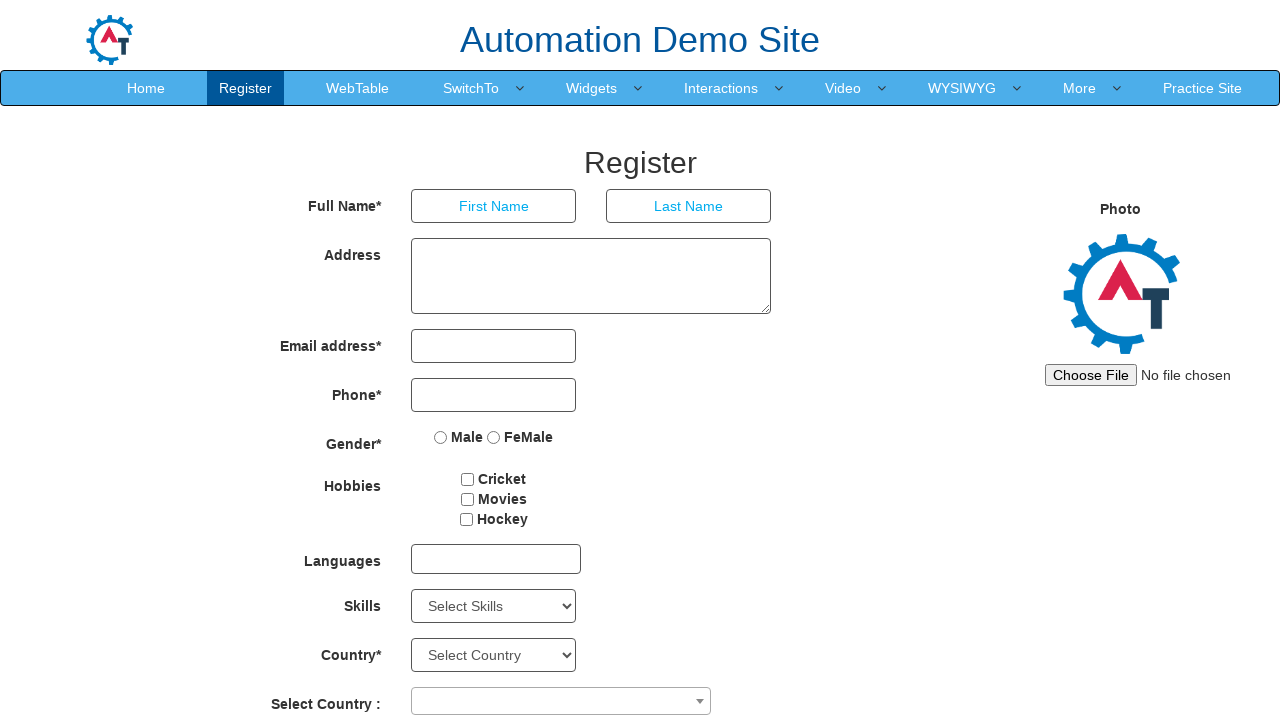

Hovered over email address field at (494, 346) on xpath=//input[@ng-model='EmailAdress']
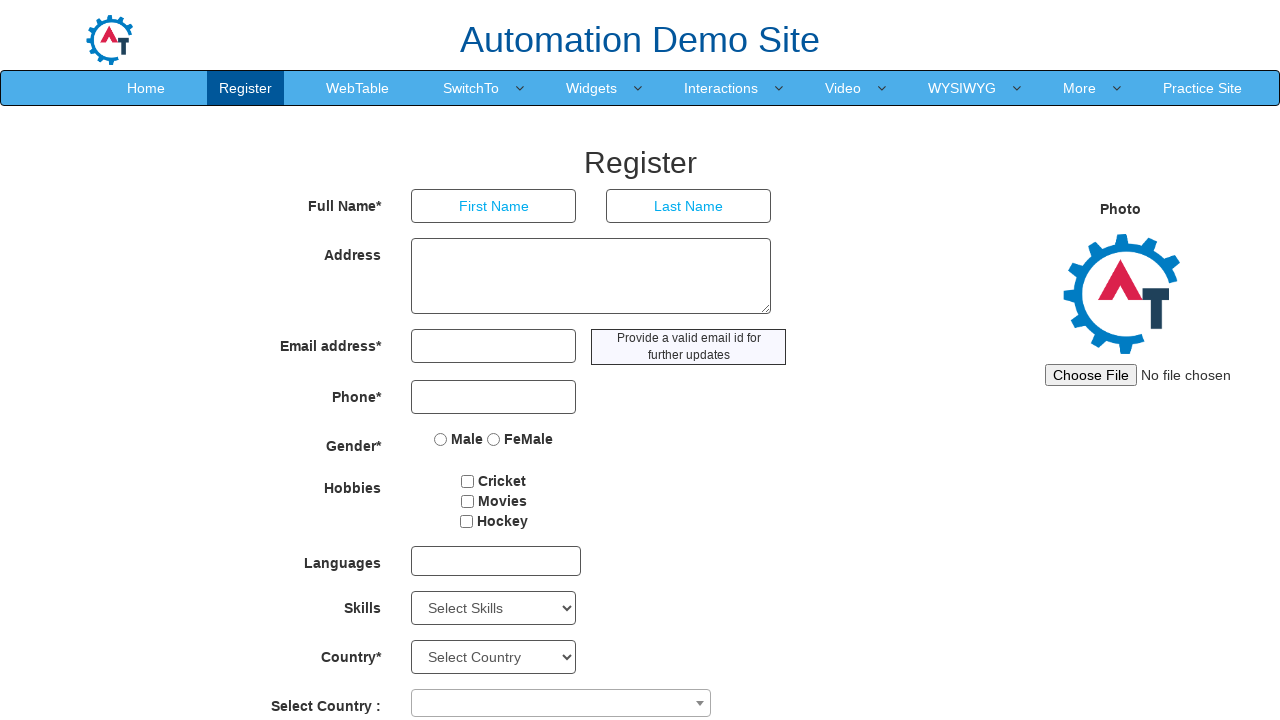

Hovered over email address field again at (494, 346) on xpath=//input[@ng-model='EmailAdress']
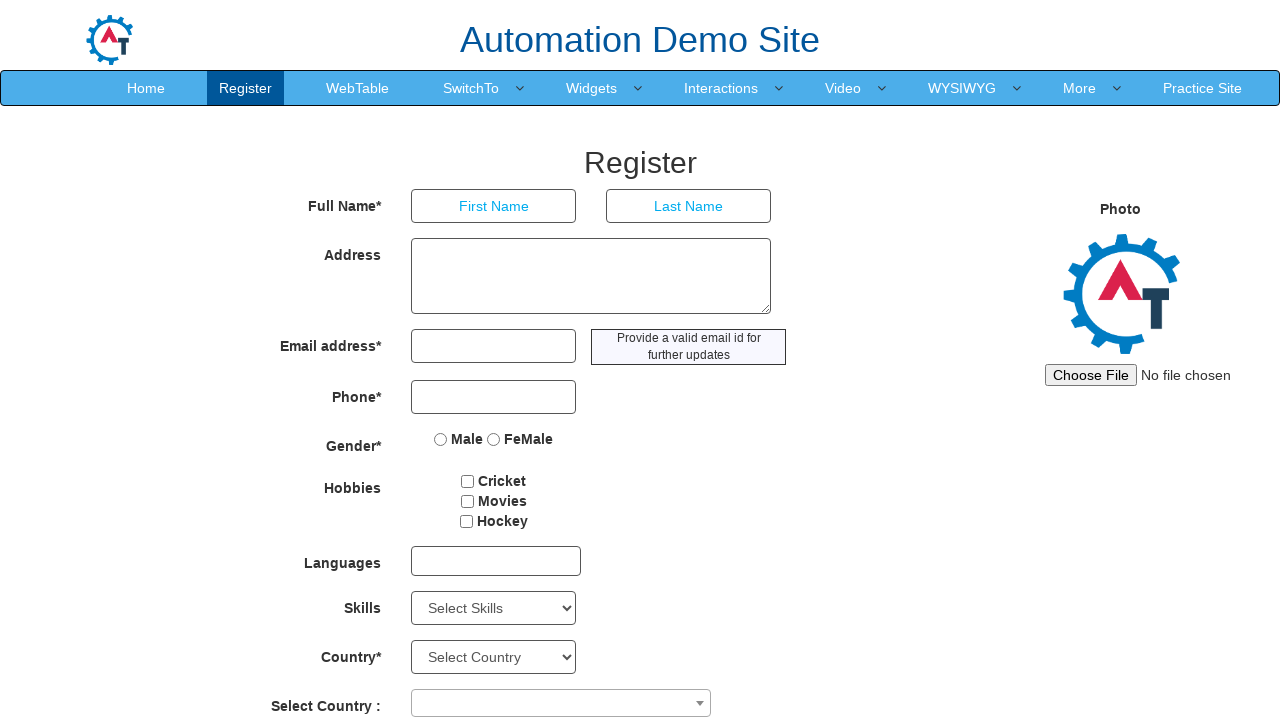

Hovered over first name field at (494, 206) on xpath=//input[@ng-model='FirstName']
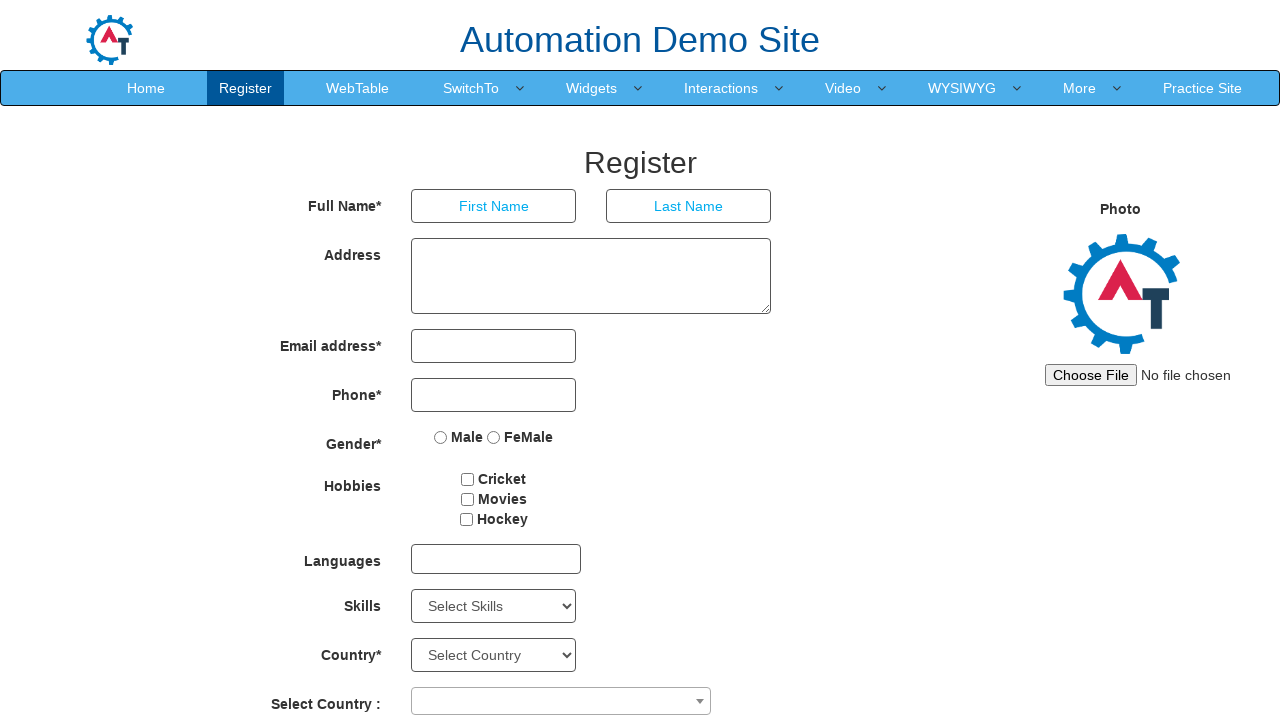

Hovered over Switch navigation menu item at (471, 88) on xpath=//ul[@class='nav navbar-nav']//a[contains(text(),'Switch')]
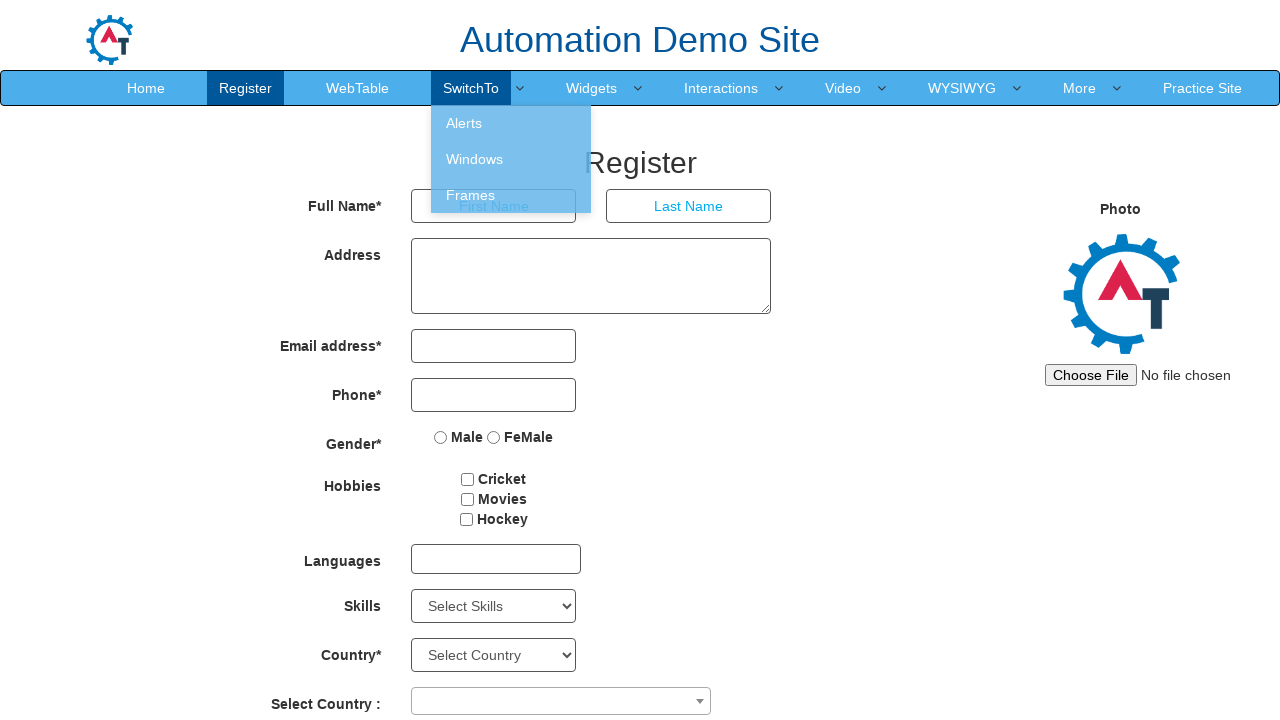

Hovered over Widgets navigation menu item at (592, 88) on xpath=//a[text()='Widgets']
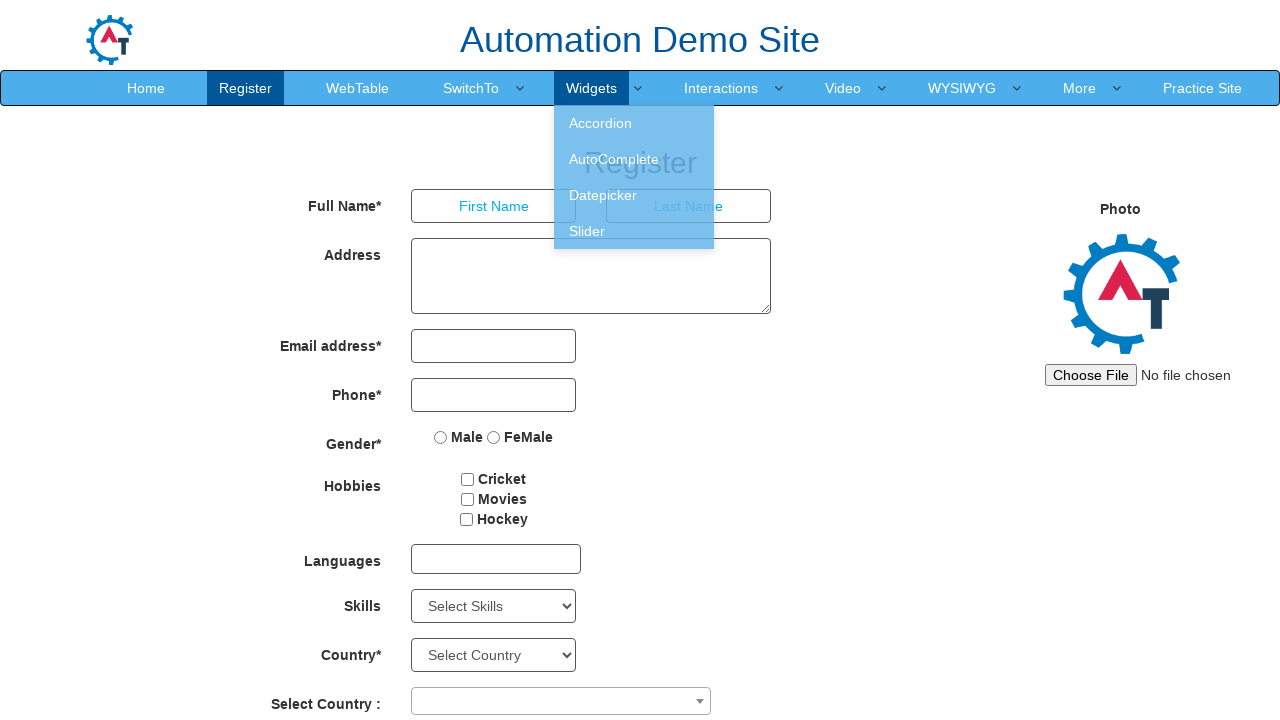

Hovered over Video navigation menu item at (843, 88) on xpath=//a[text()='Video']
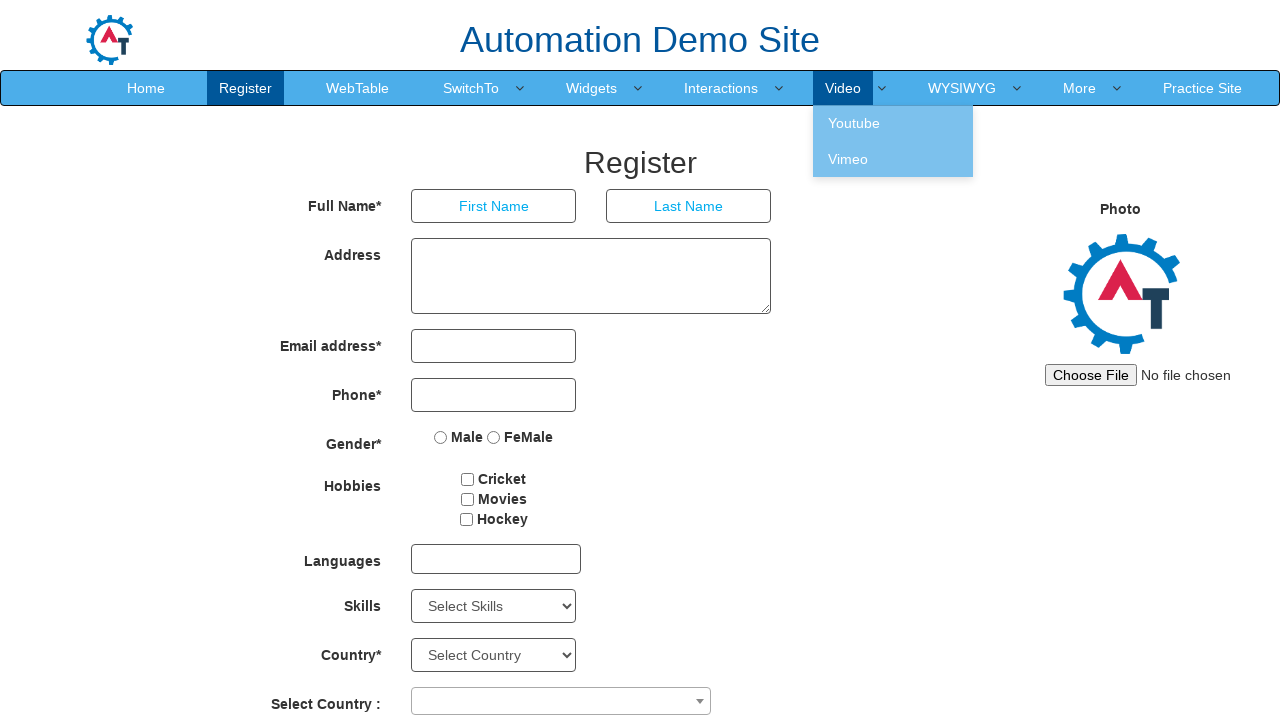

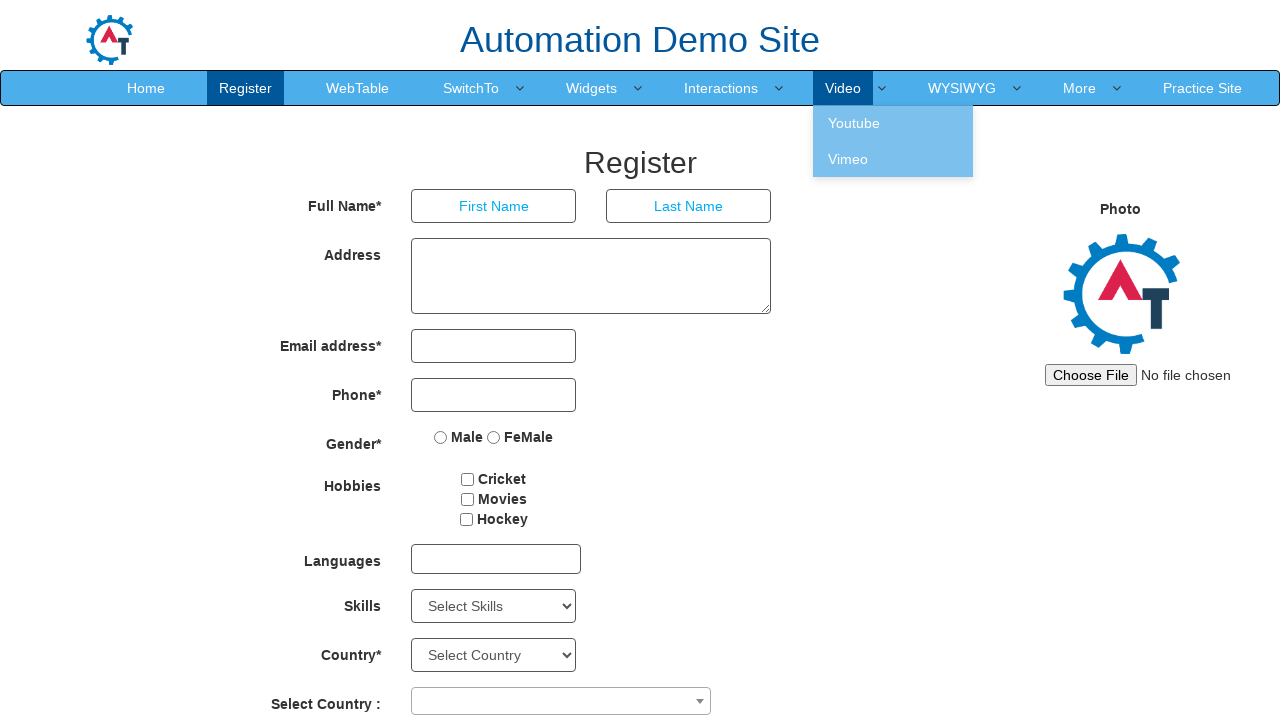